Enters a student name into a dialog box on a live streaming/meeting platform and clicks OK to join a session

Starting URL: https://live.monetanalytics.com/stu_proc/student.html#

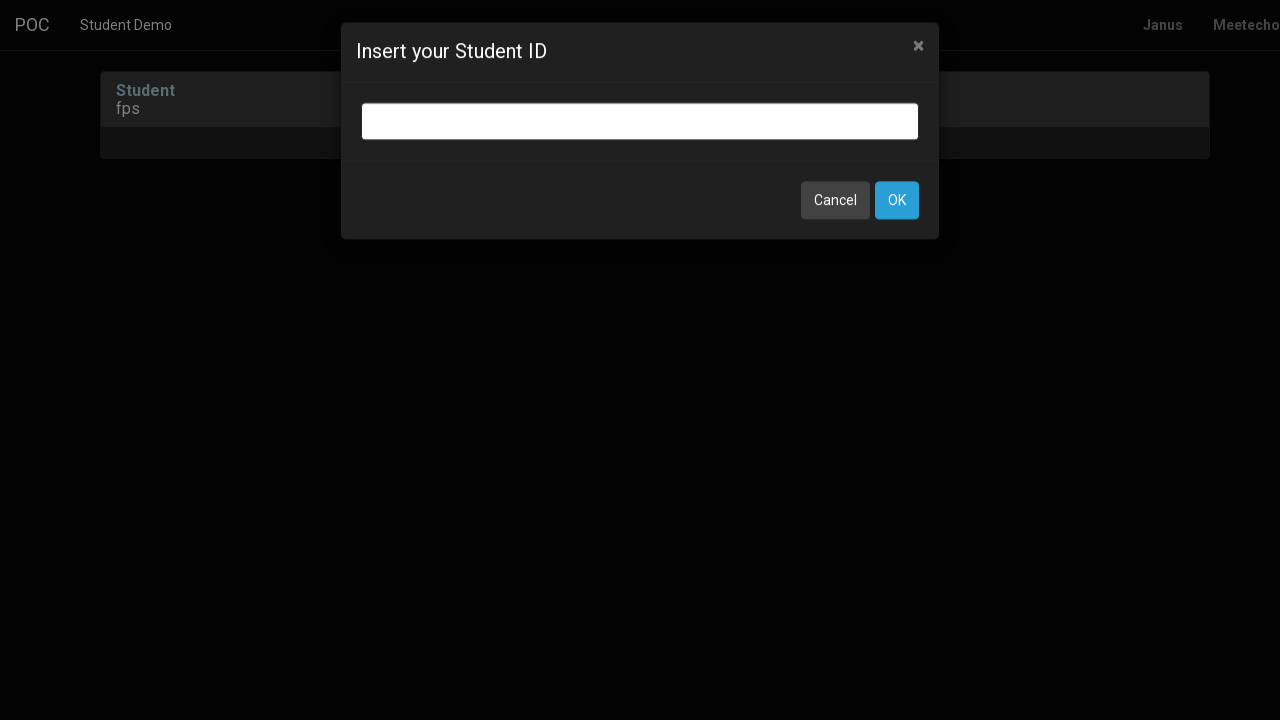

Entered 'Student-3' into the student name input dialog on input.bootbox-input.bootbox-input-text.form-control
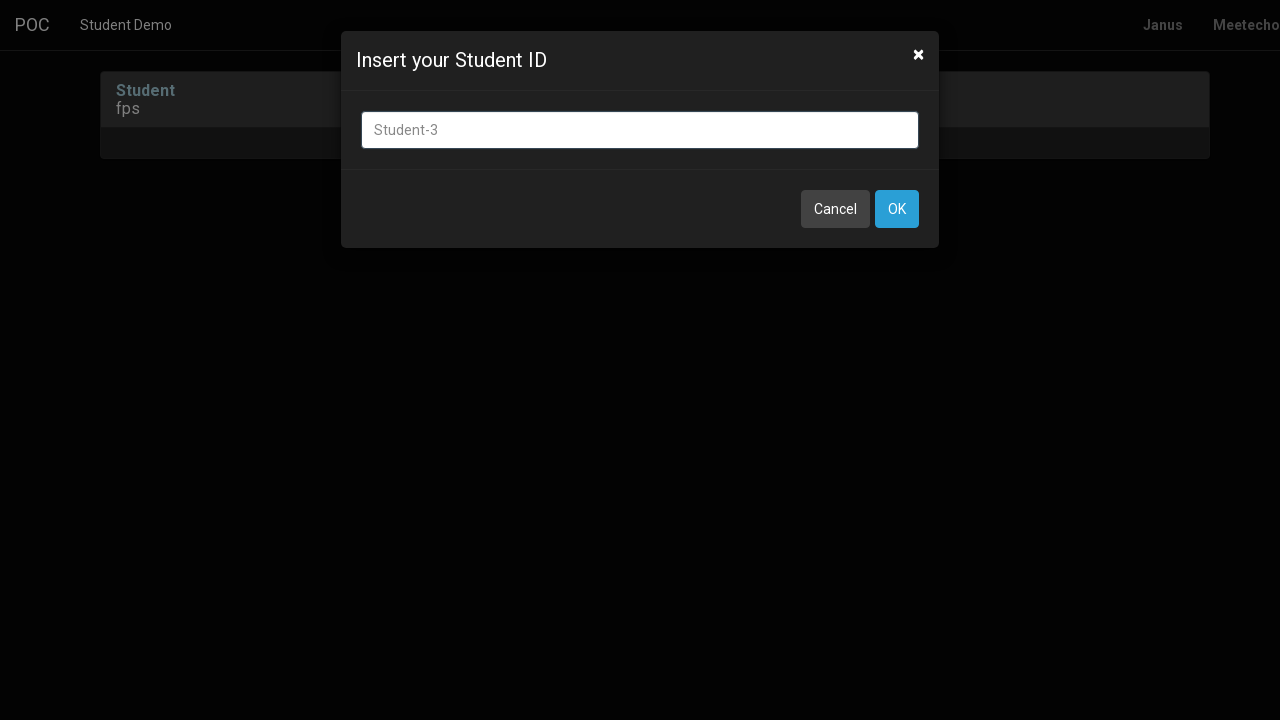

Clicked OK button to join the session at (897, 209) on button:has-text('OK')
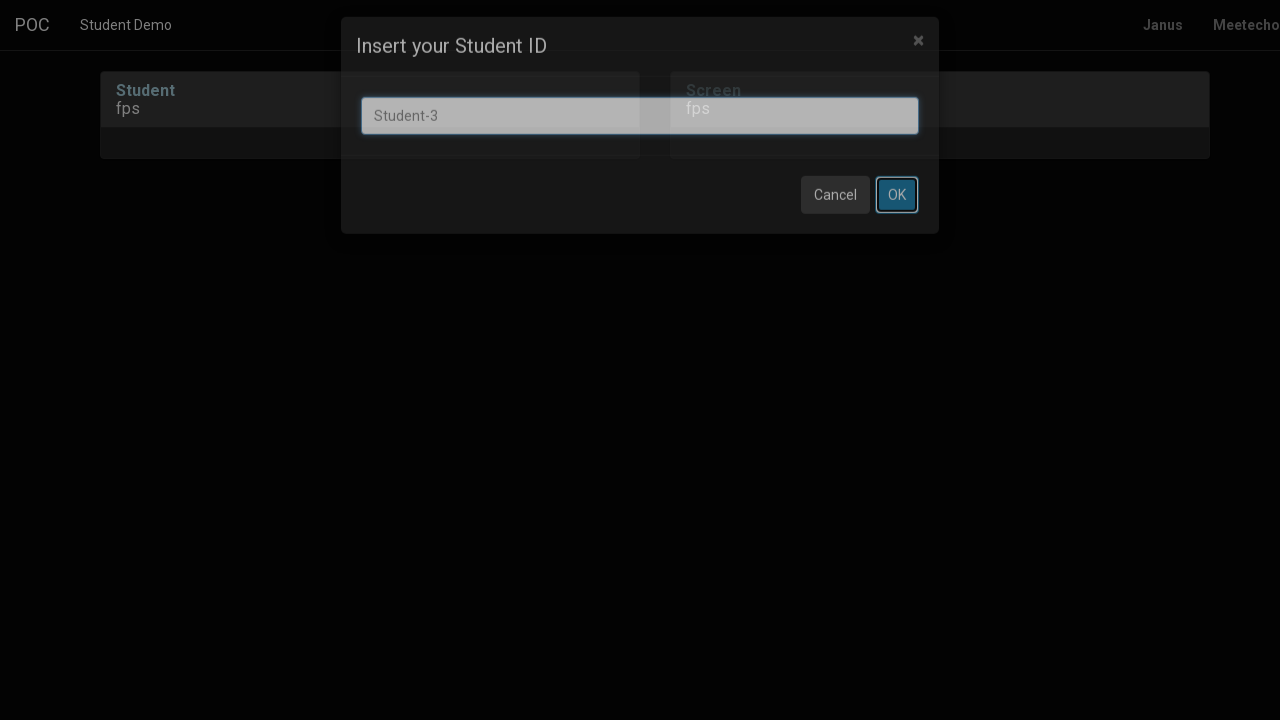

Waited 3 seconds for the page to process and load the live session
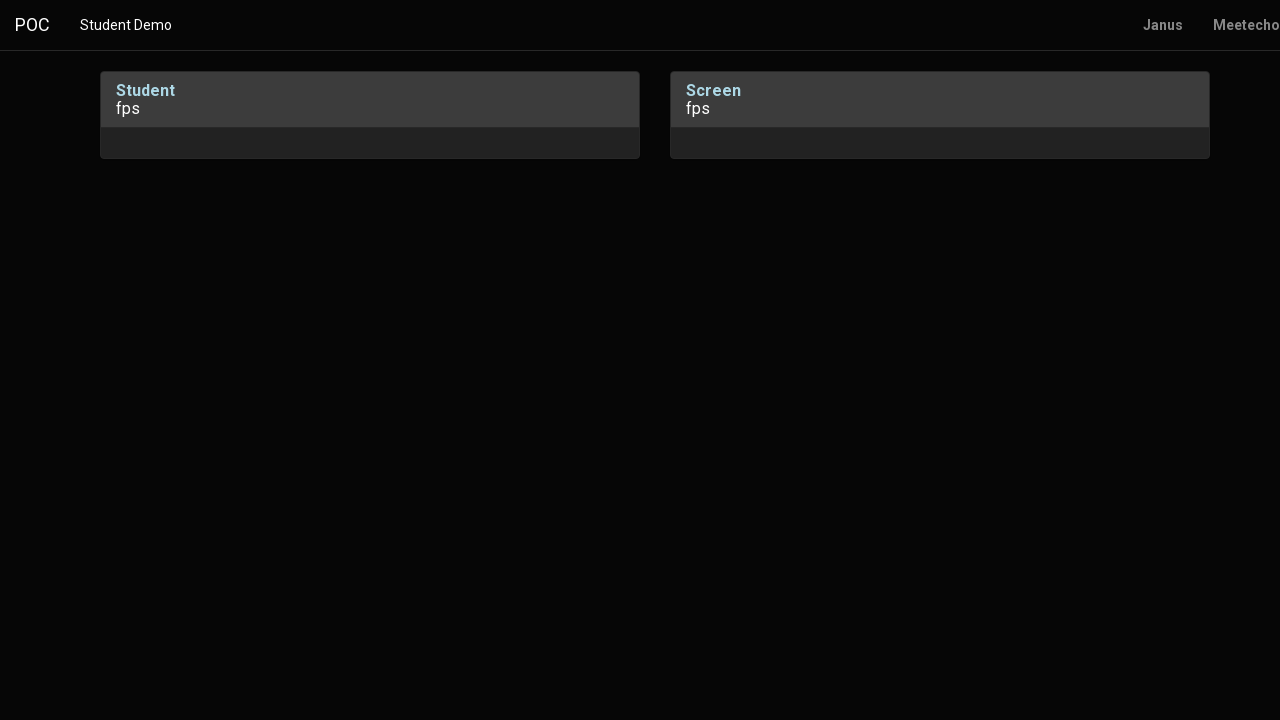

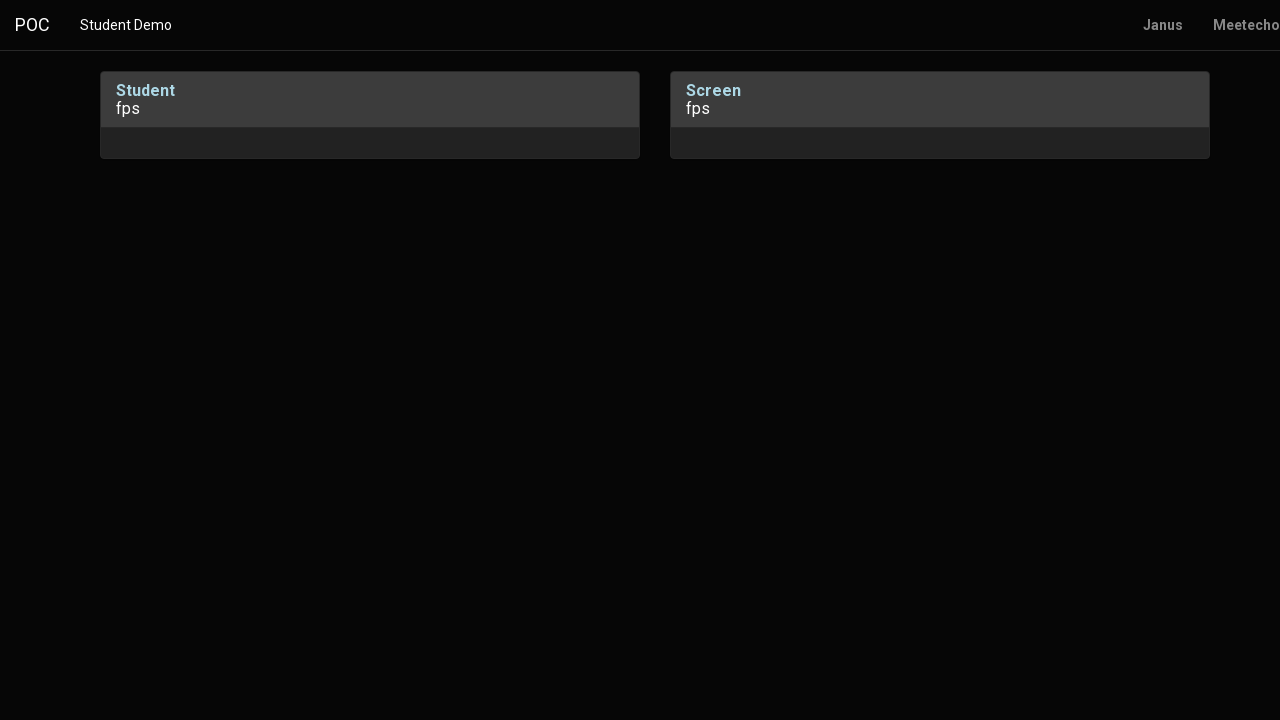